Verifies that the current URL matches the expected search results URL

Starting URL: https://buyme.co.il/search?budget=6&category=16&region=11

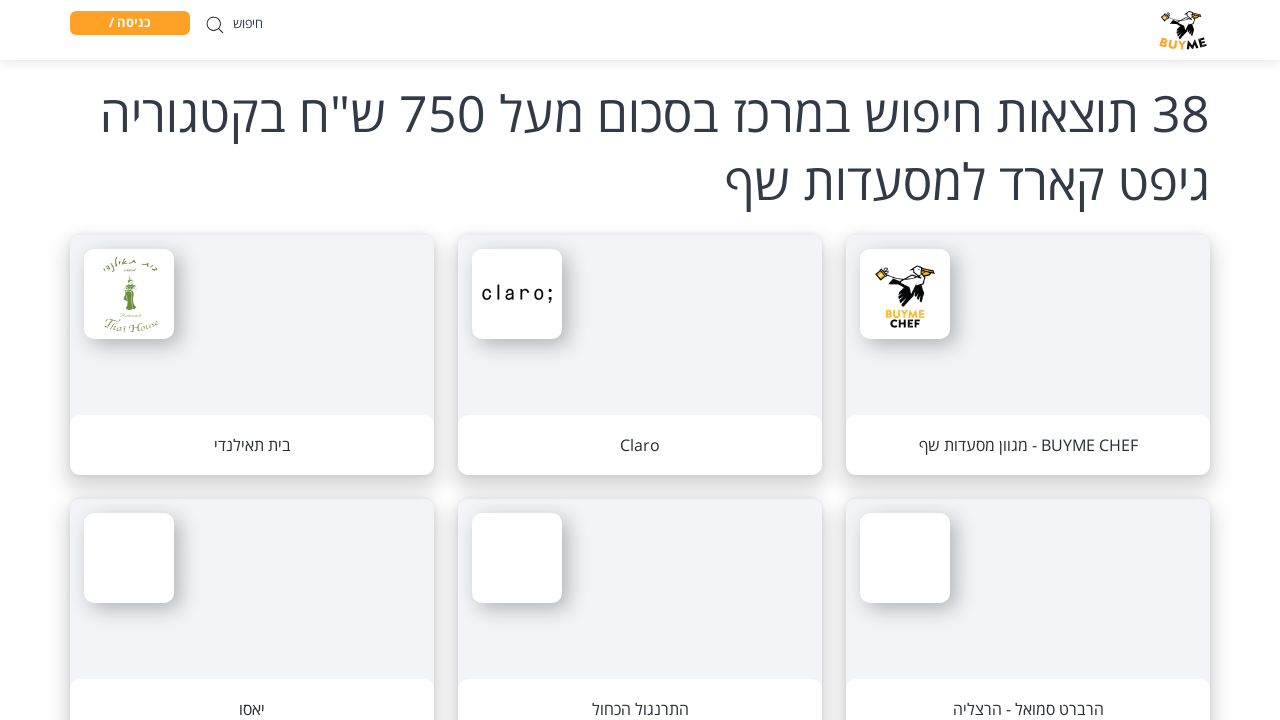

Verified that current URL matches expected search results URL with budget=6, category=16, region=11
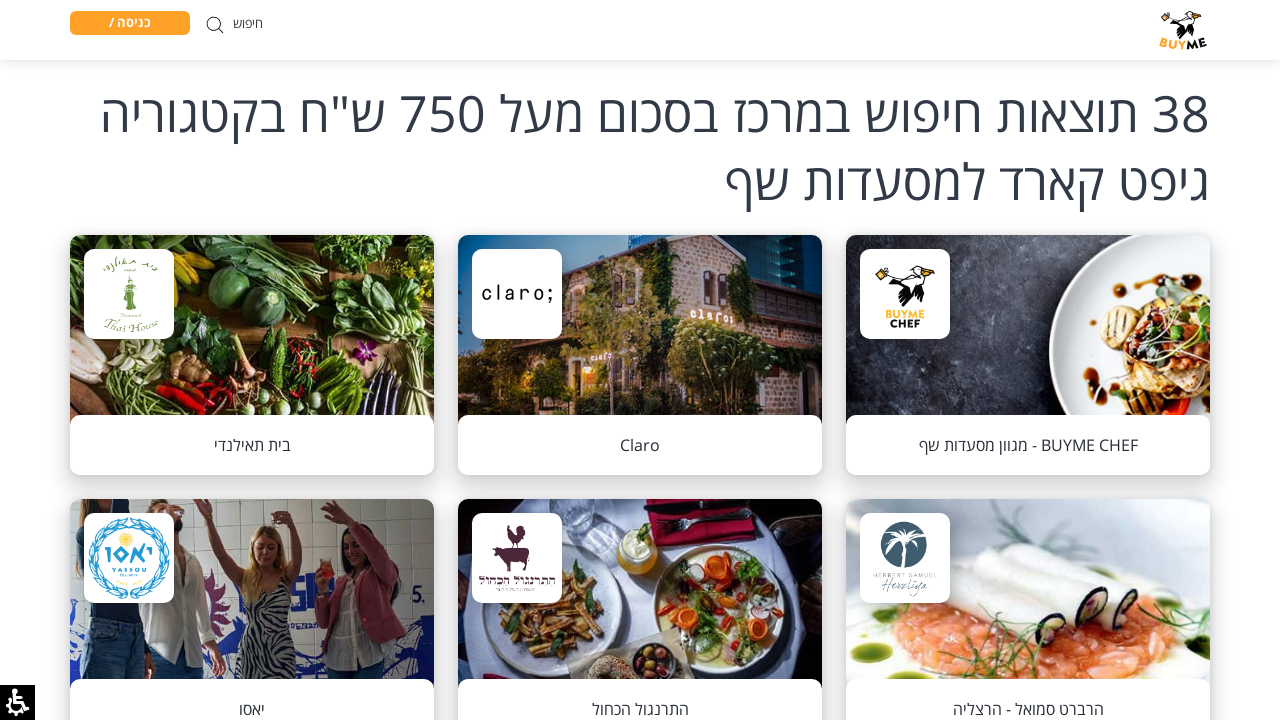

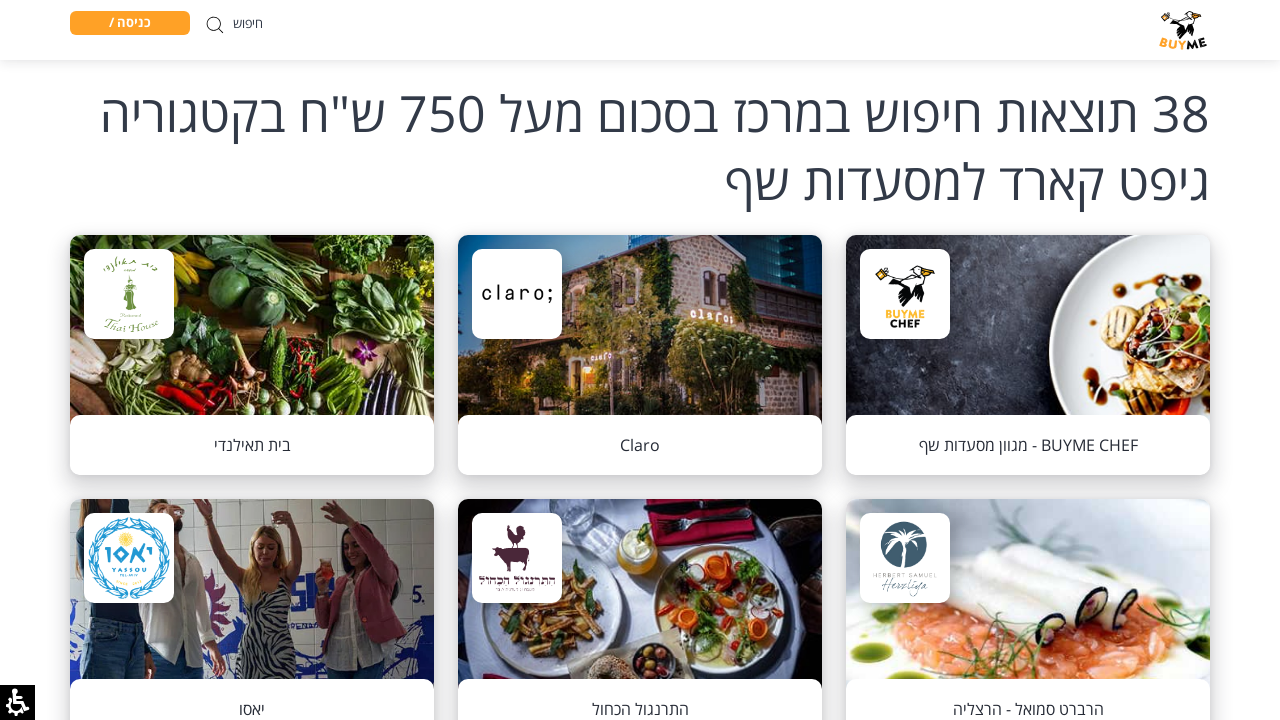